Navigates to an HTML forms tutorial page and interacts with radio button groups by verifying they exist and selecting options from each group.

Starting URL: http://www.echoecho.com/htmlforms10.htm

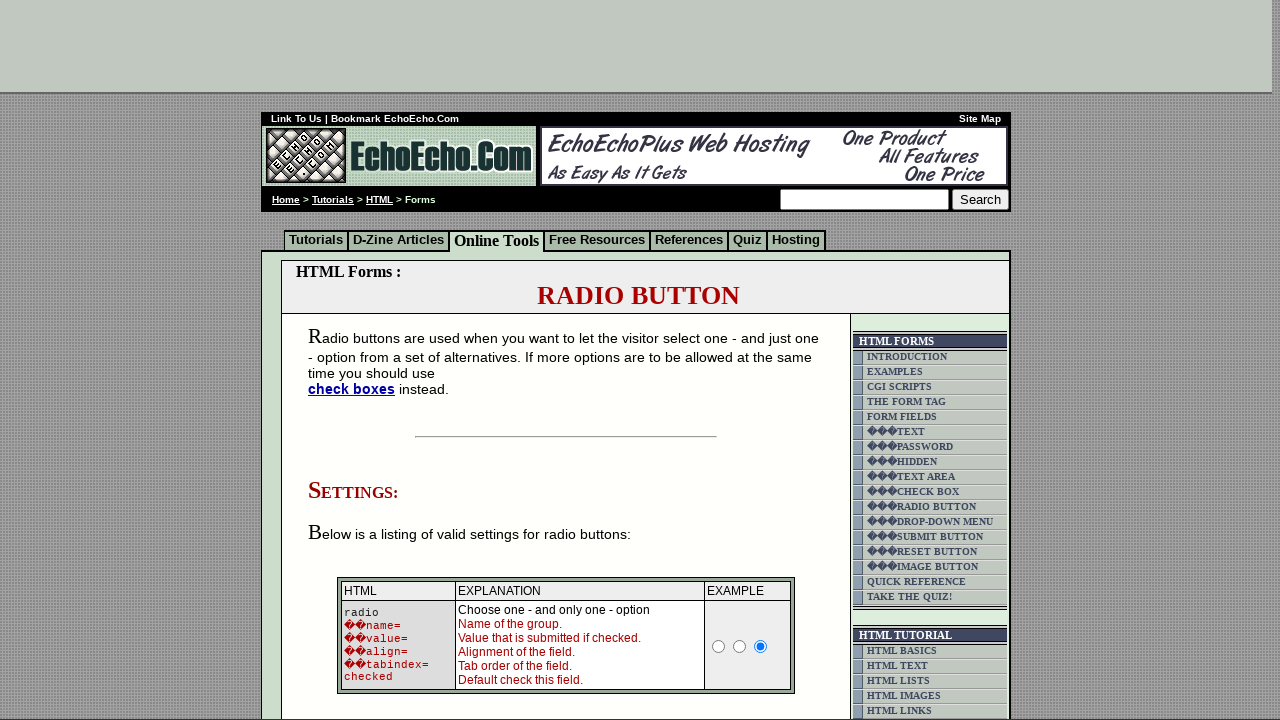

Waited for group 1 radio buttons to load
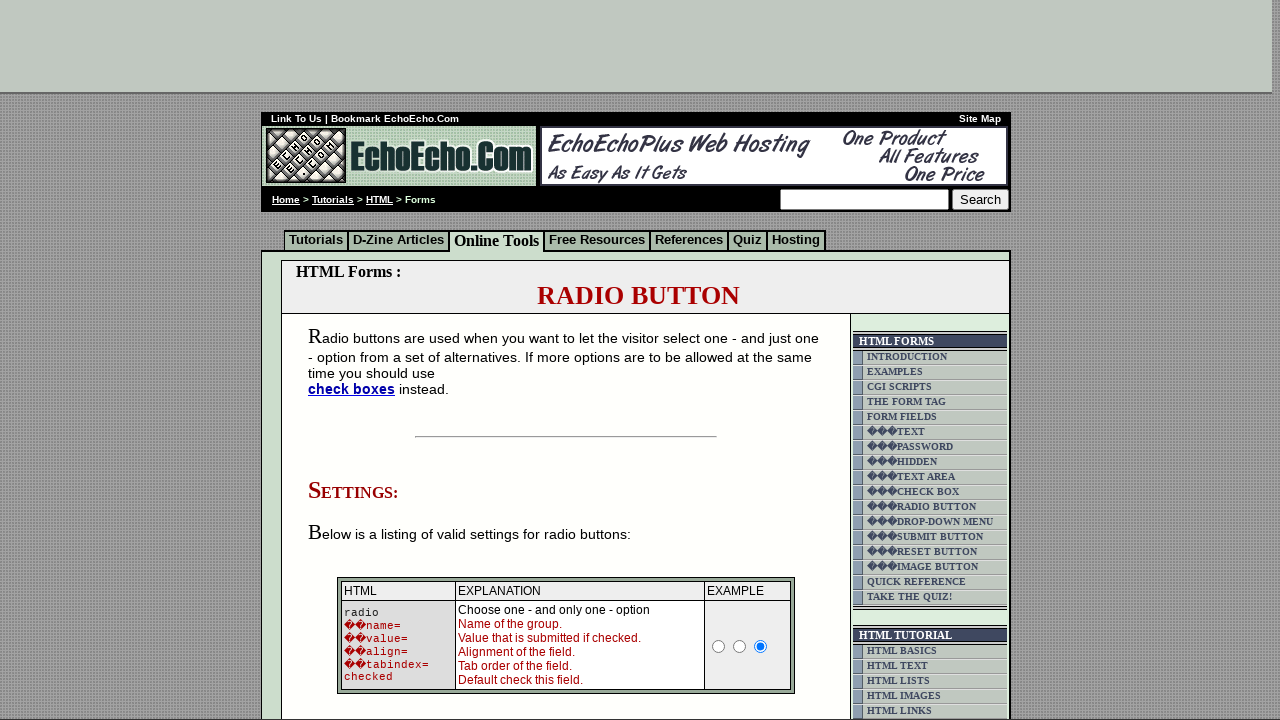

Located all radio buttons in group 1
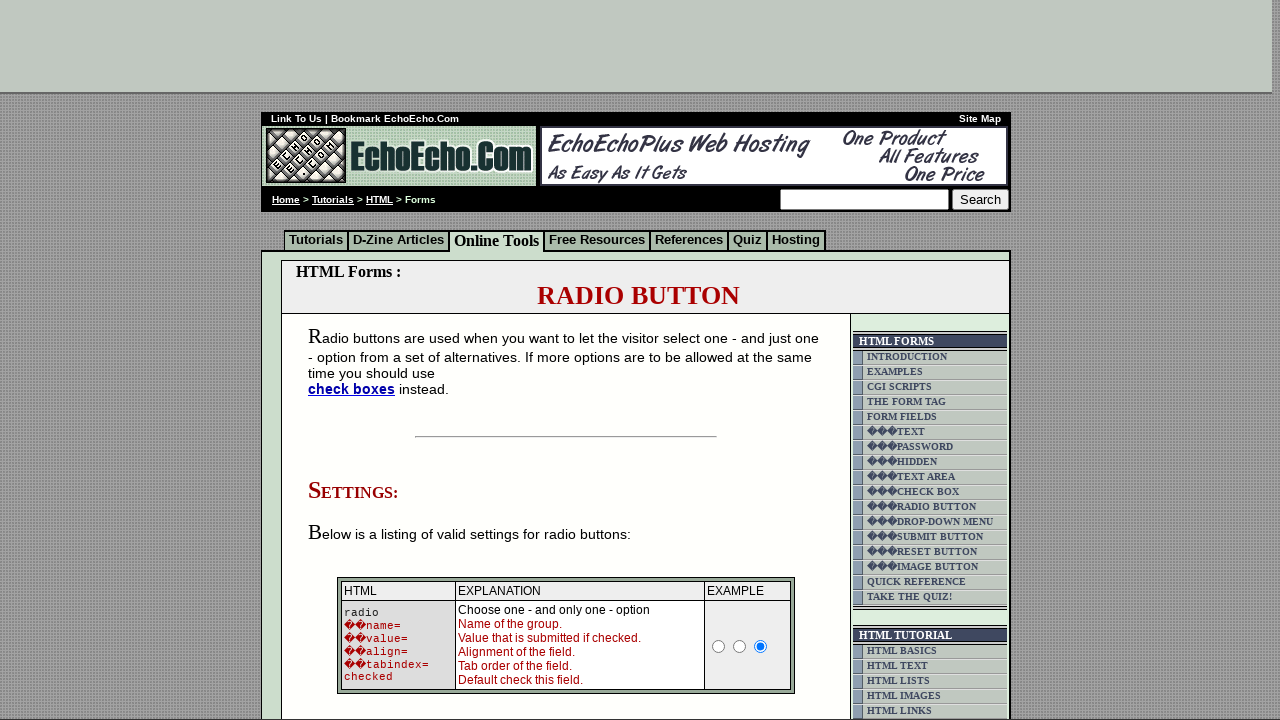

Selected first radio button in group 1 (Milk) at (356, 360) on input[name='group1'] >> nth=0
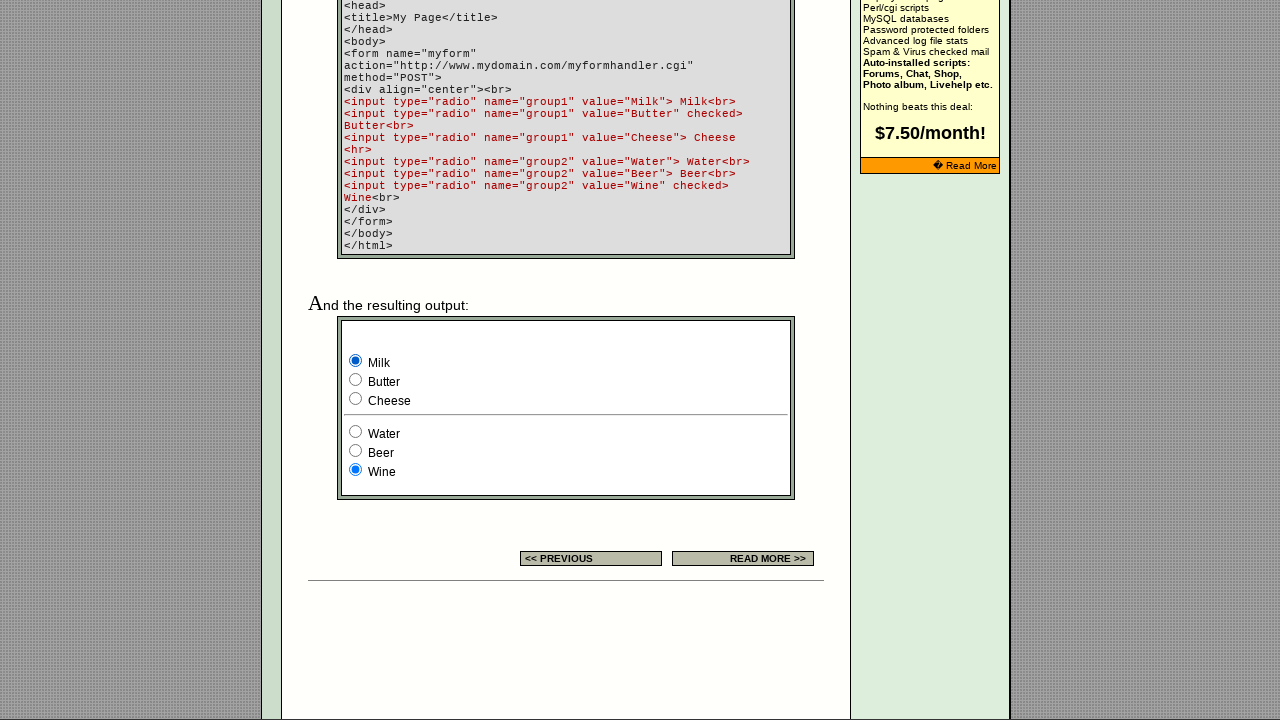

Located all radio buttons in group 2
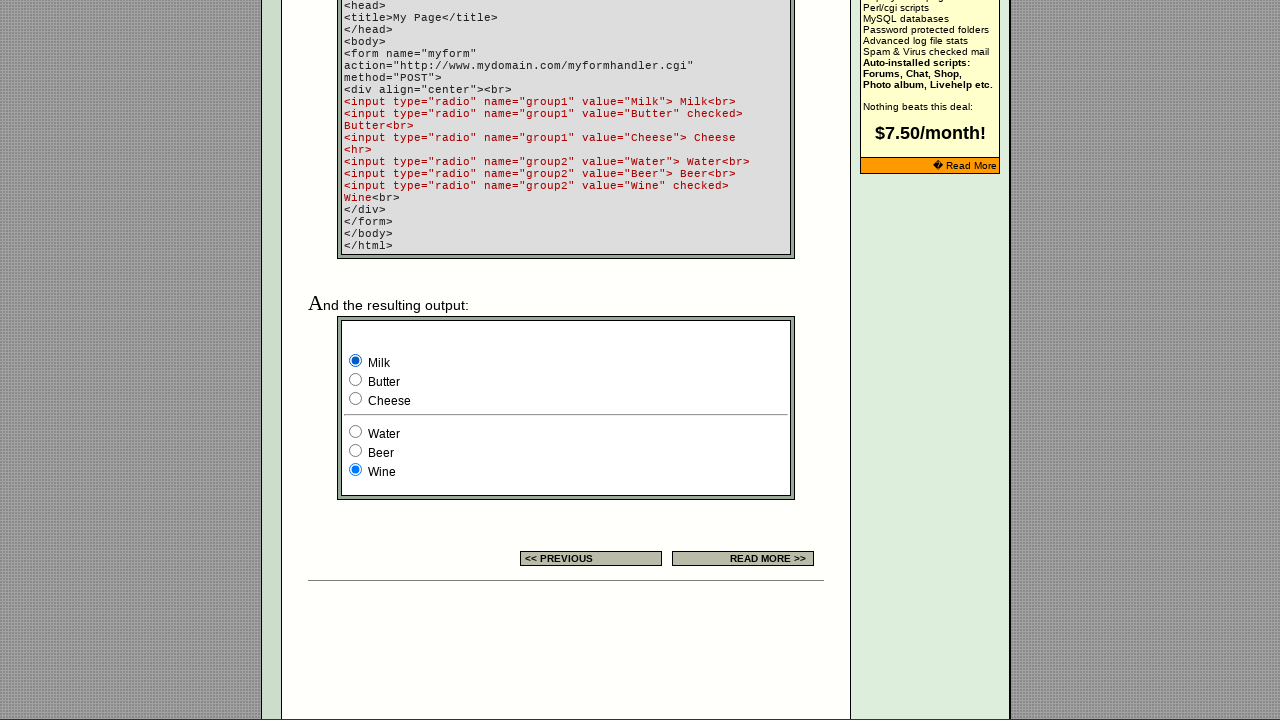

Selected second radio button in group 2 (Butter) at (356, 450) on input[name='group2'] >> nth=1
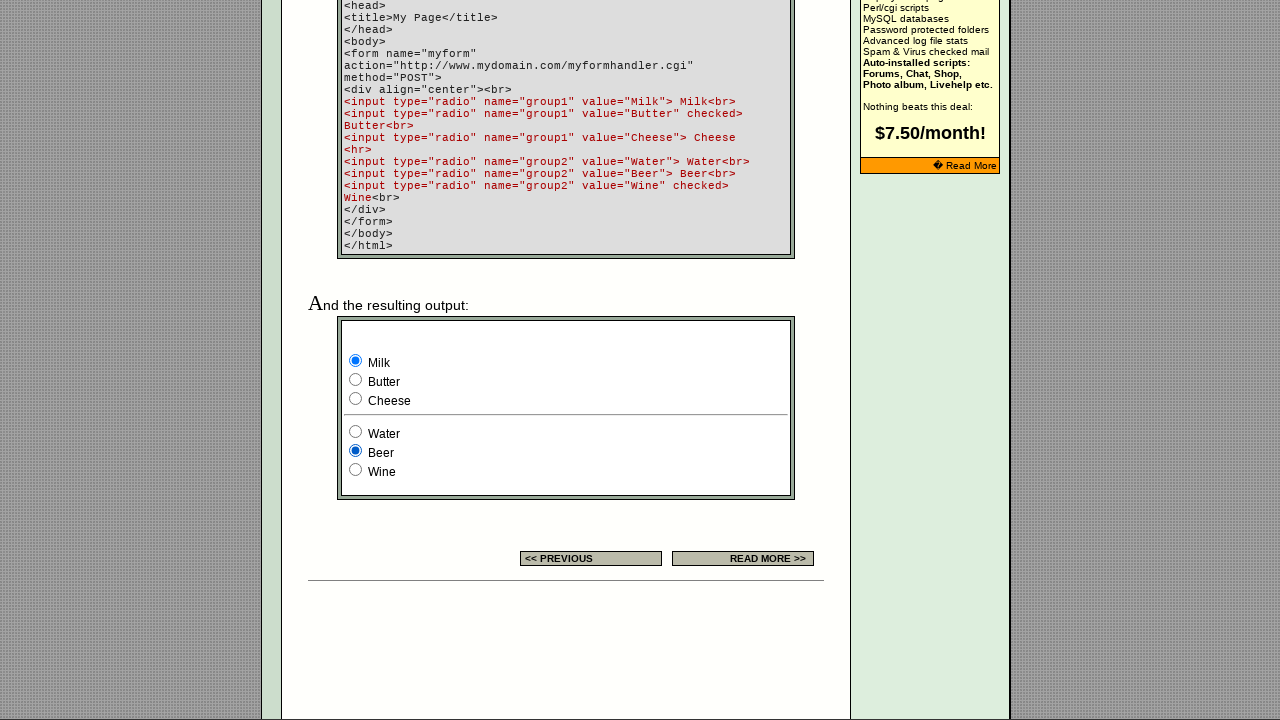

Verified group 1 radio button is checked
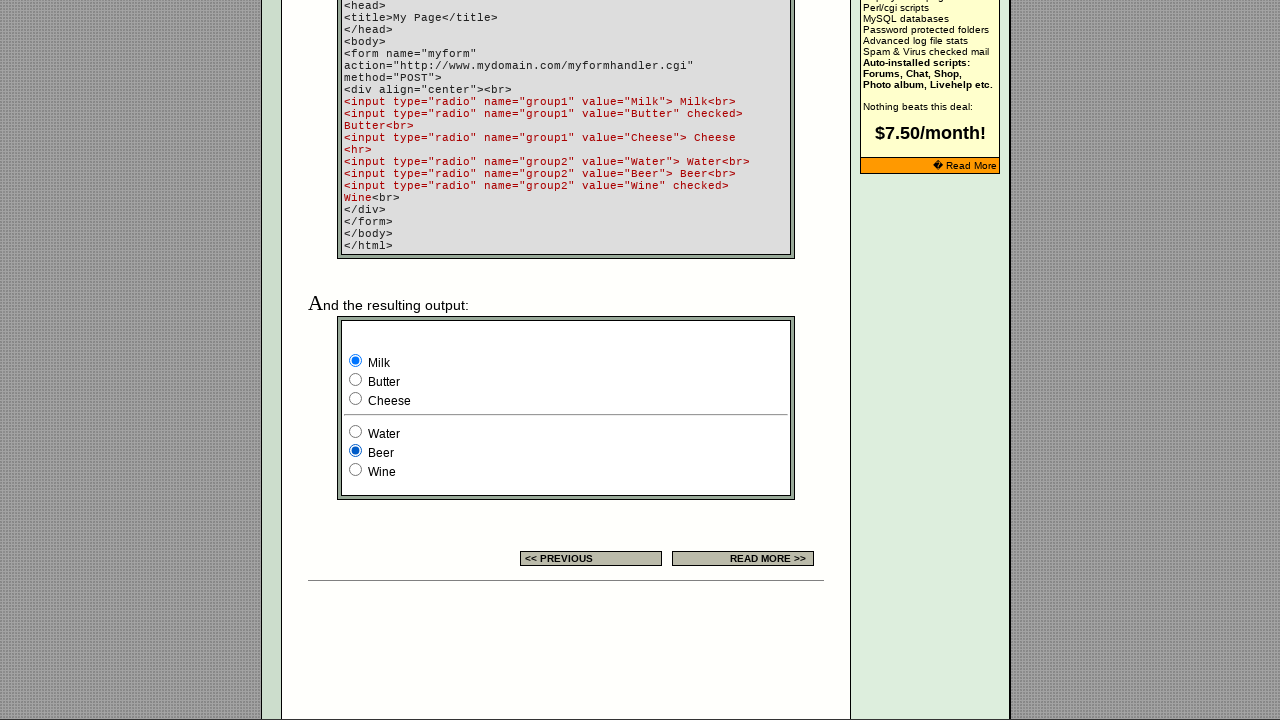

Verified group 2 radio button is checked
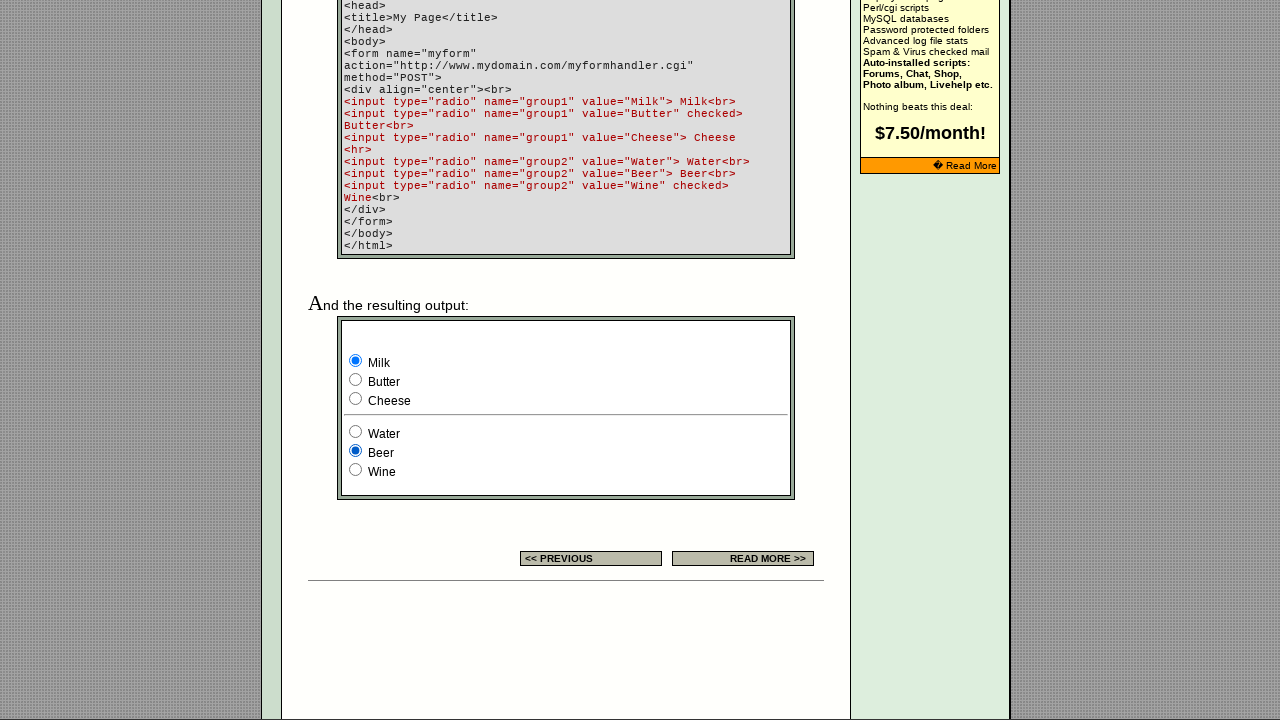

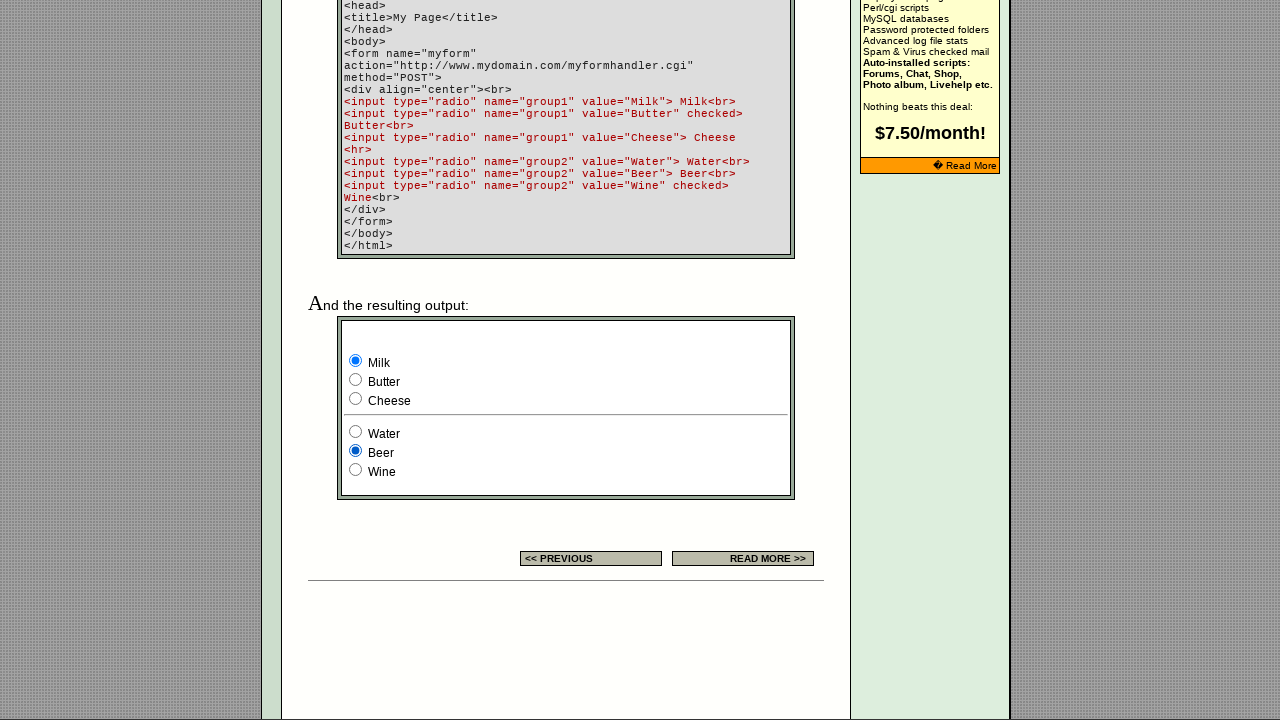